Tests selecting an option from a dropdown by its value attribute and verifies the selection

Starting URL: https://the-internet.herokuapp.com/dropdown

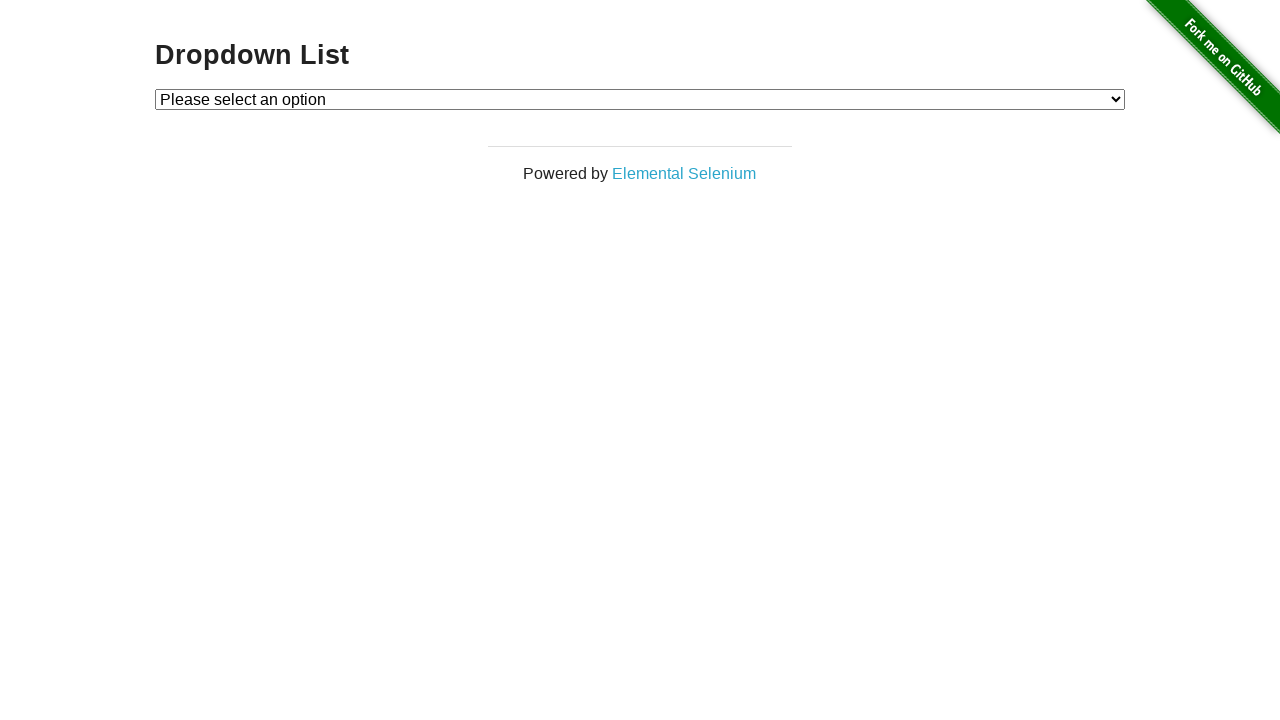

Navigated to dropdown test page
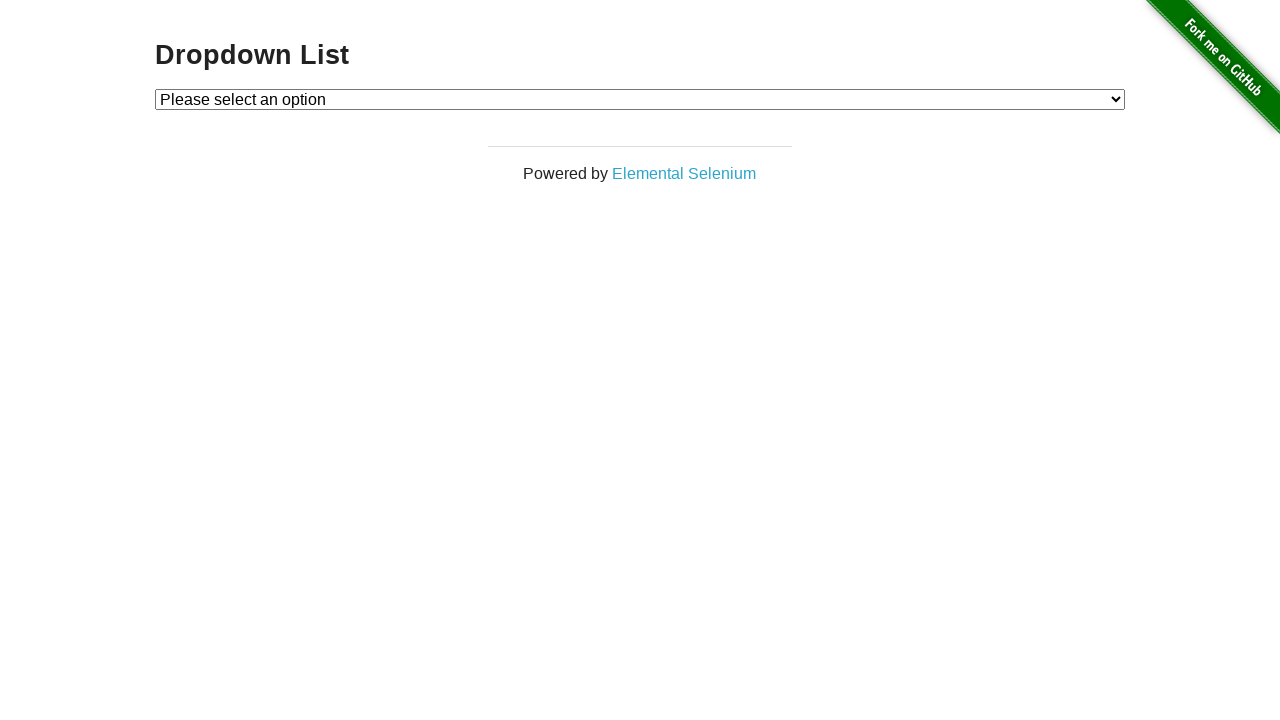

Selected option with value '2' from dropdown on #dropdown
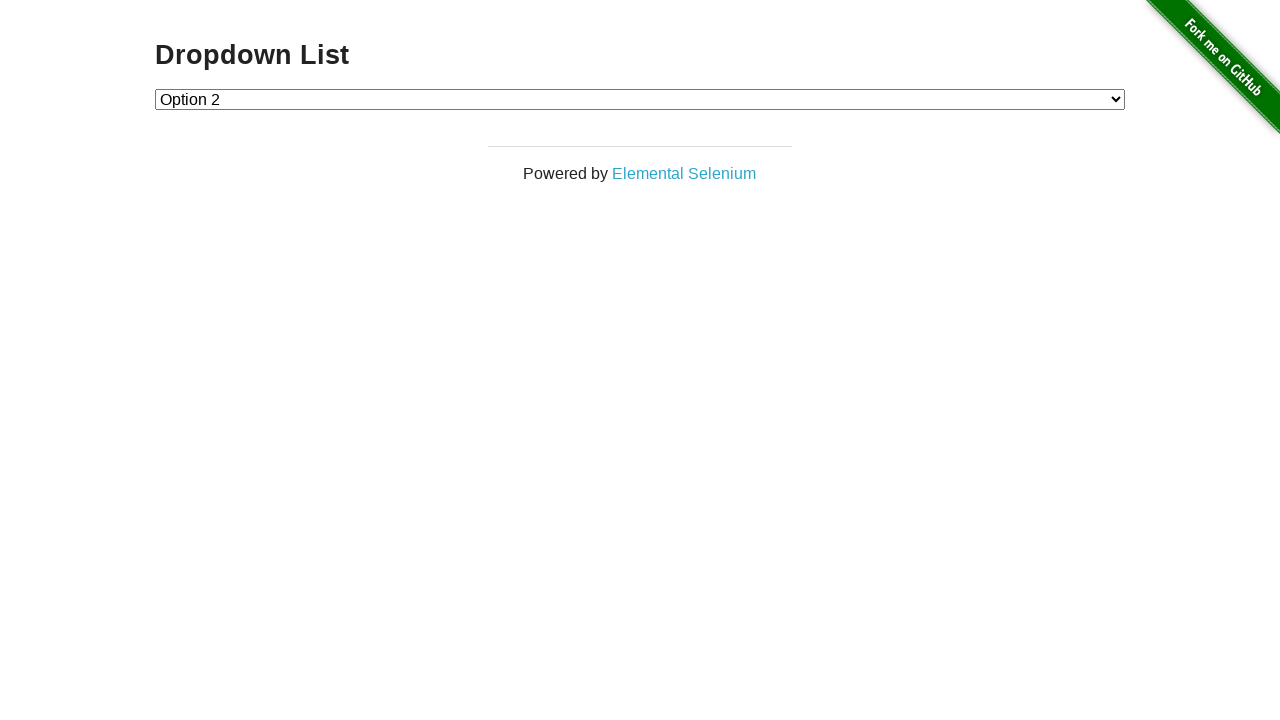

Retrieved text content of selected option
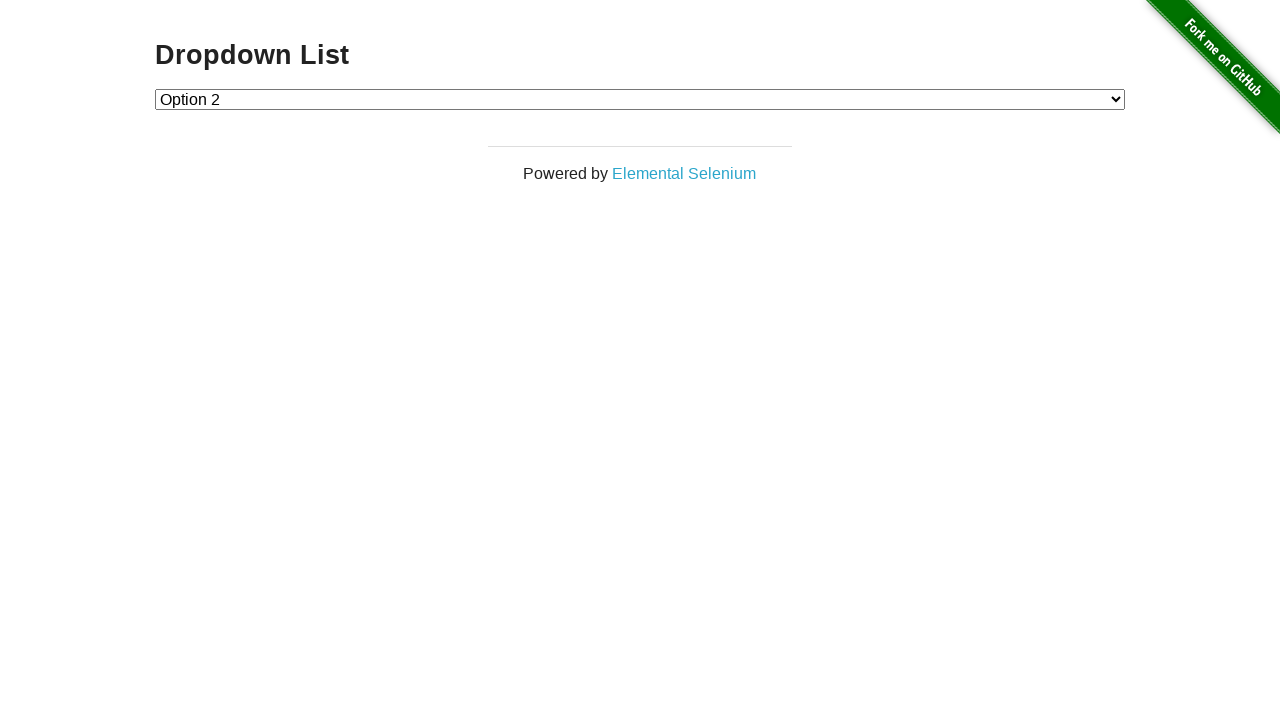

Verified that 'Option 2' is selected in dropdown
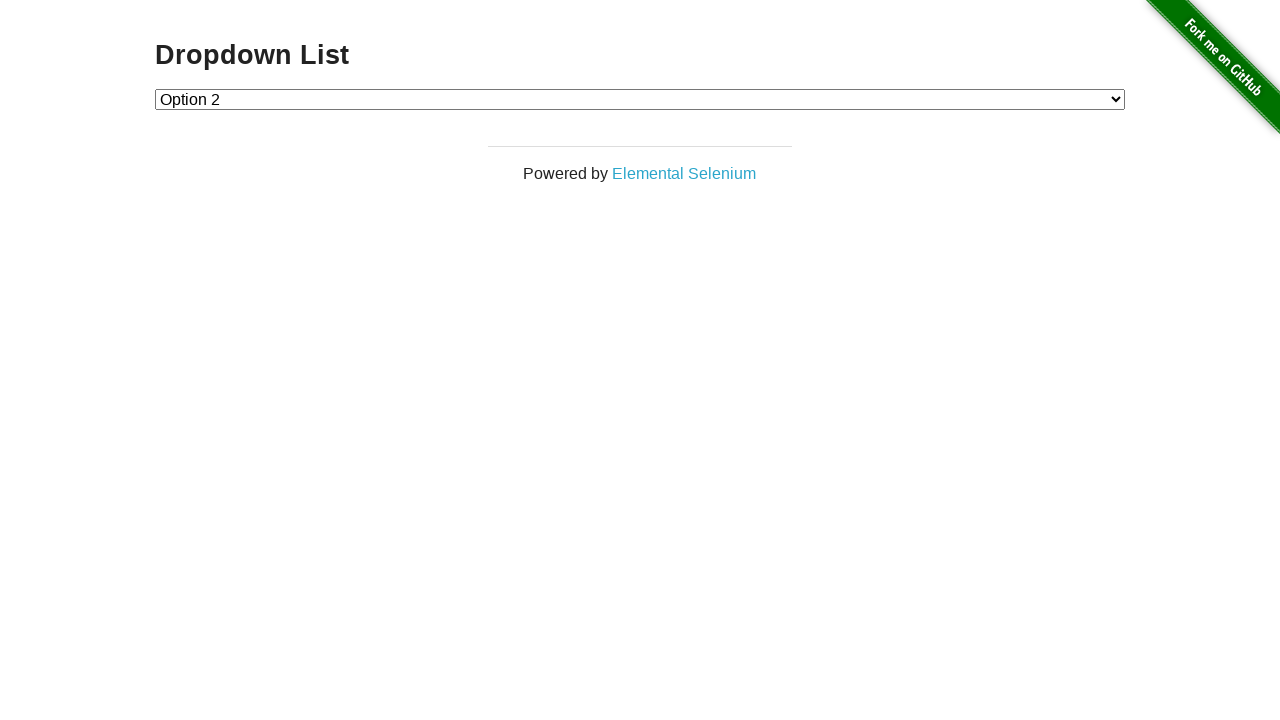

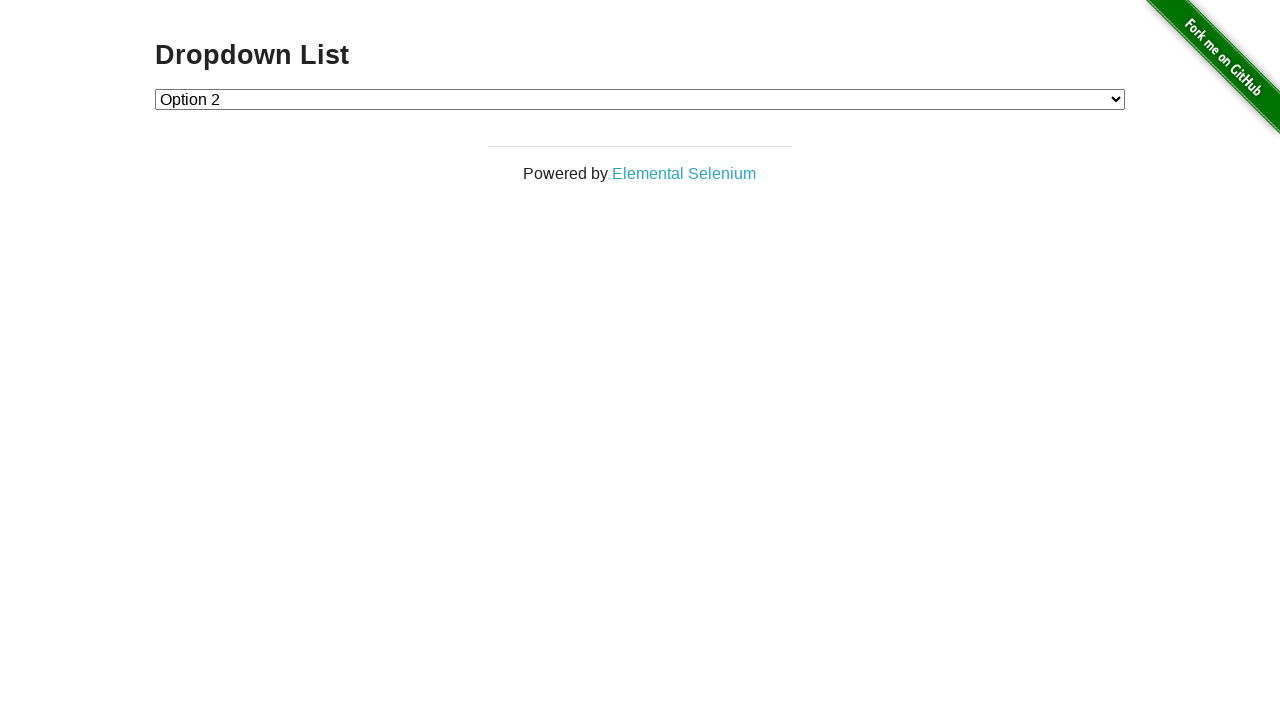